Tests that submitting the form with only password displays an error message requiring username

Starting URL: https://demo.applitools.com/hackathon.html

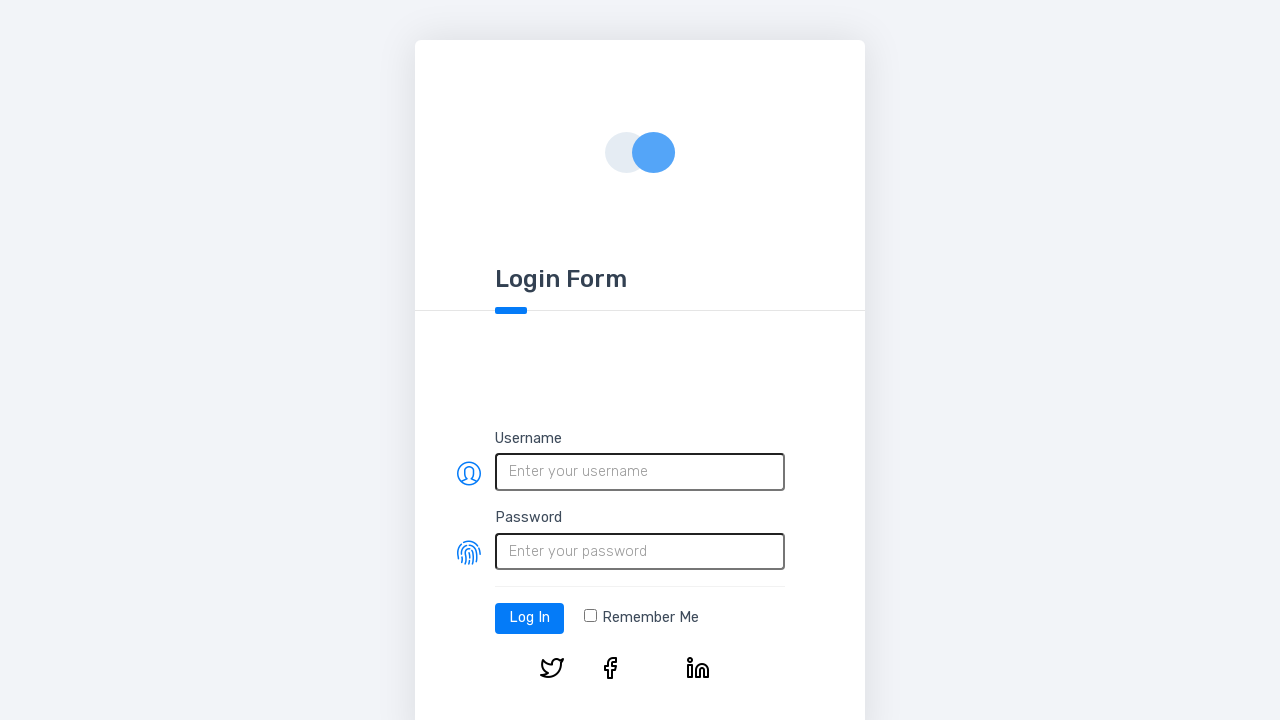

Filled password field with 'ABC$1@' on #password
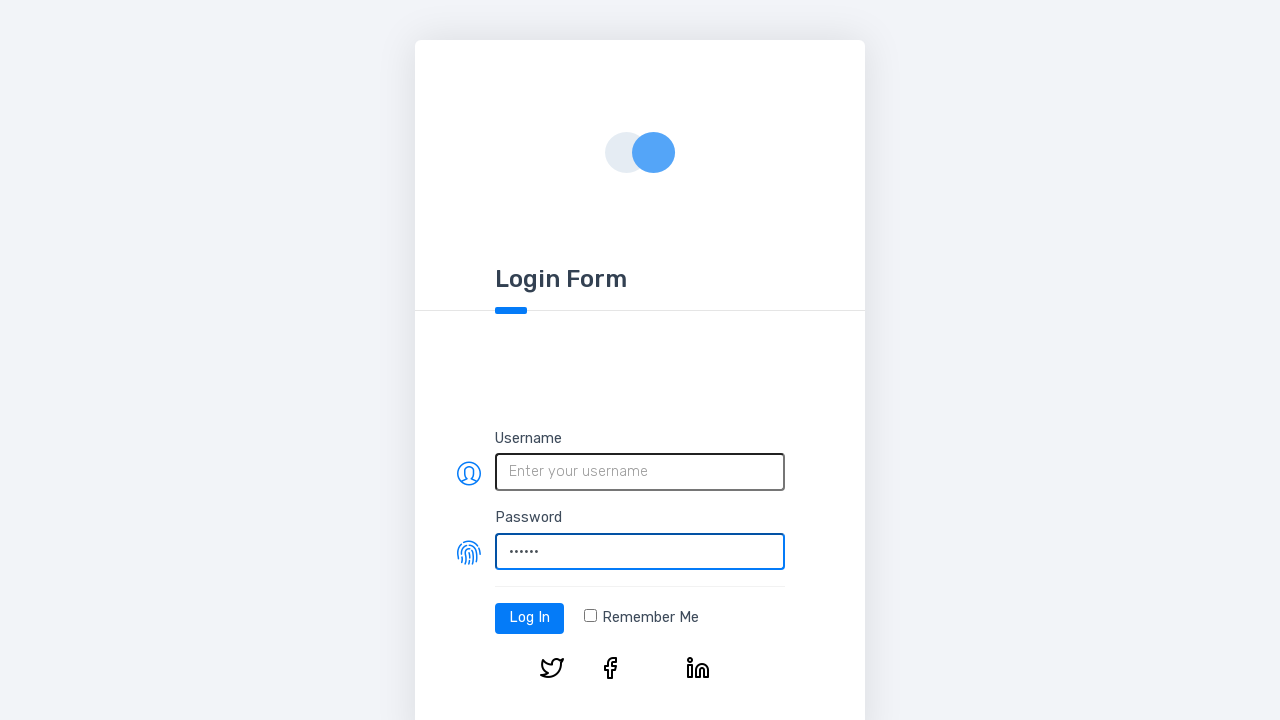

Clicked login button at (530, 618) on #log-in
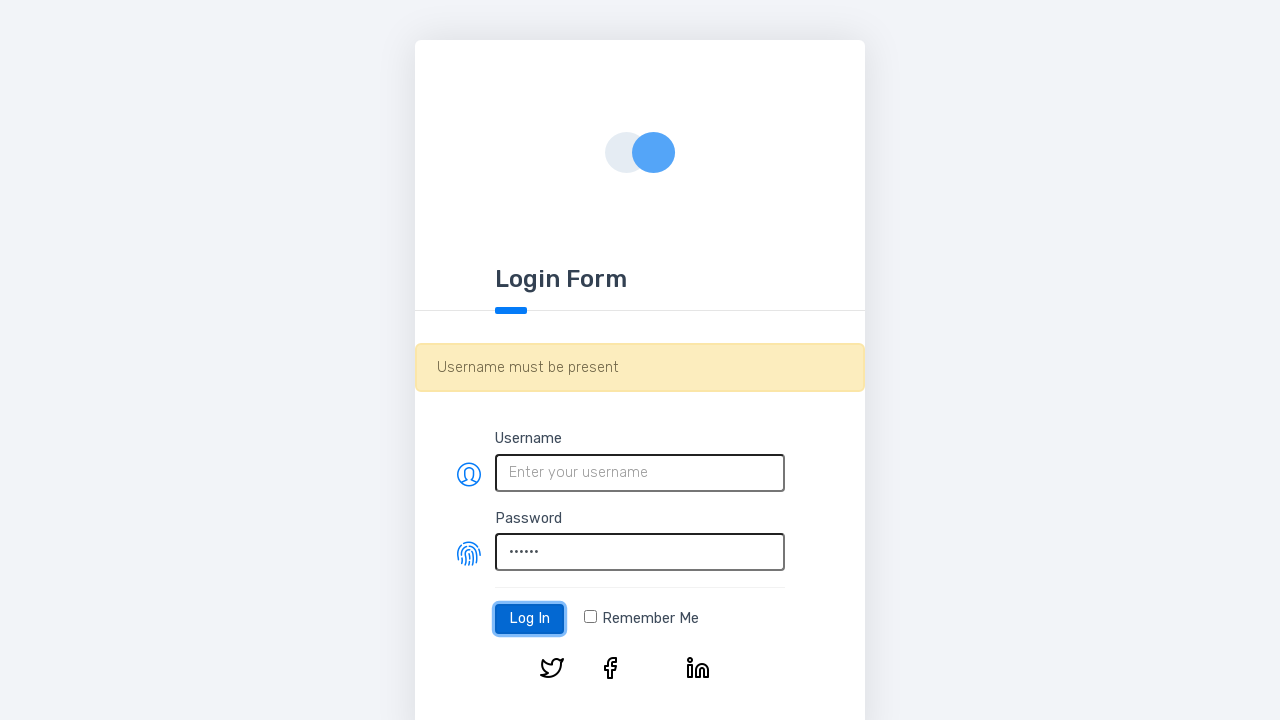

Error message alert appeared
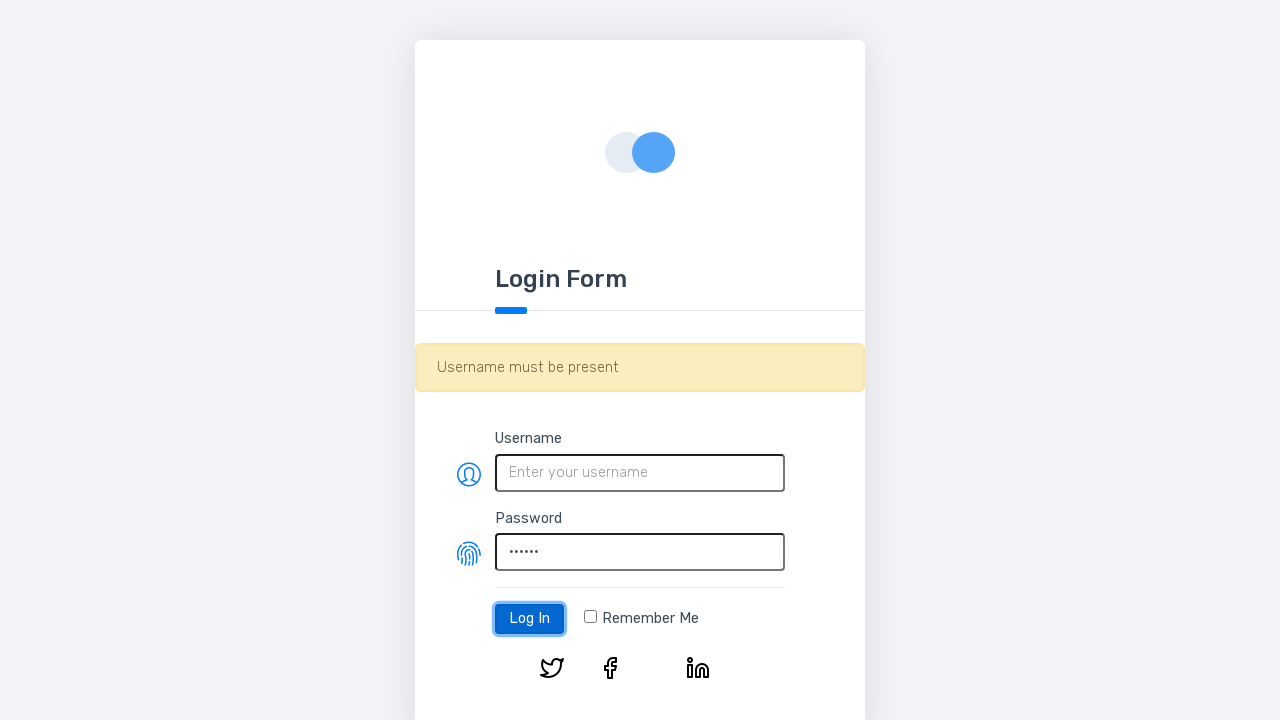

Verified error message is visible
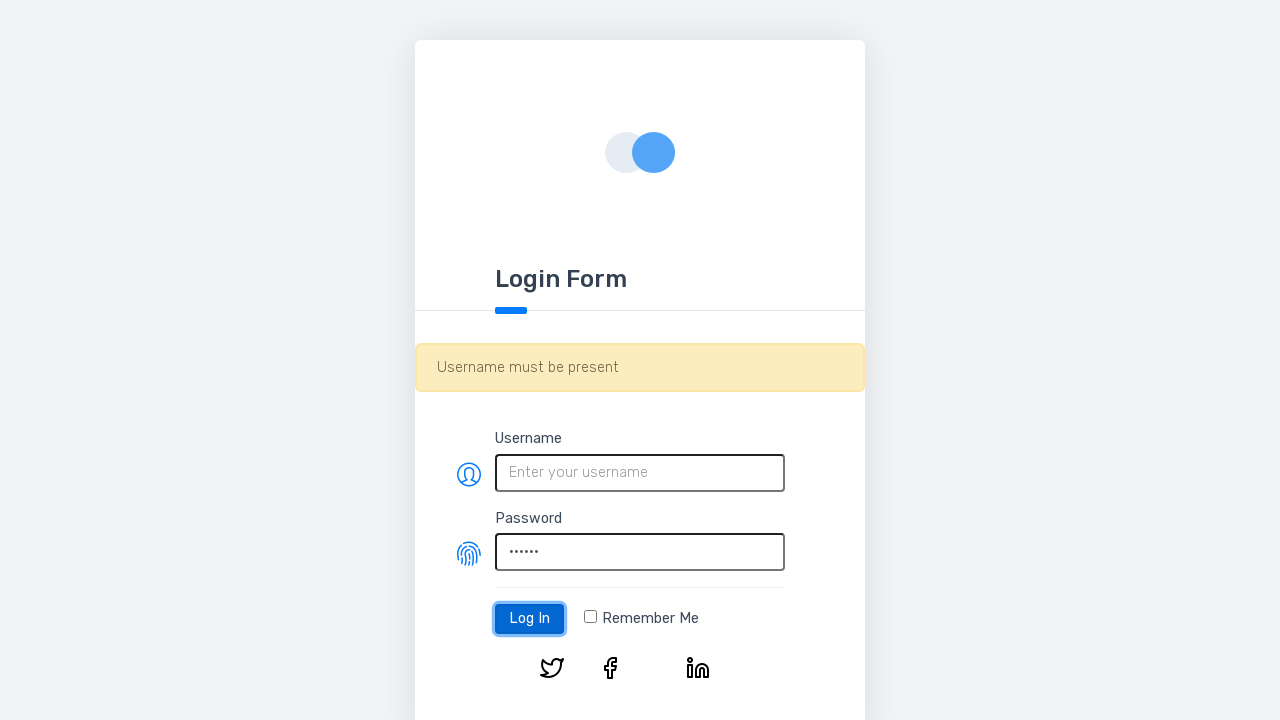

Verified error message contains 'Username must be present'
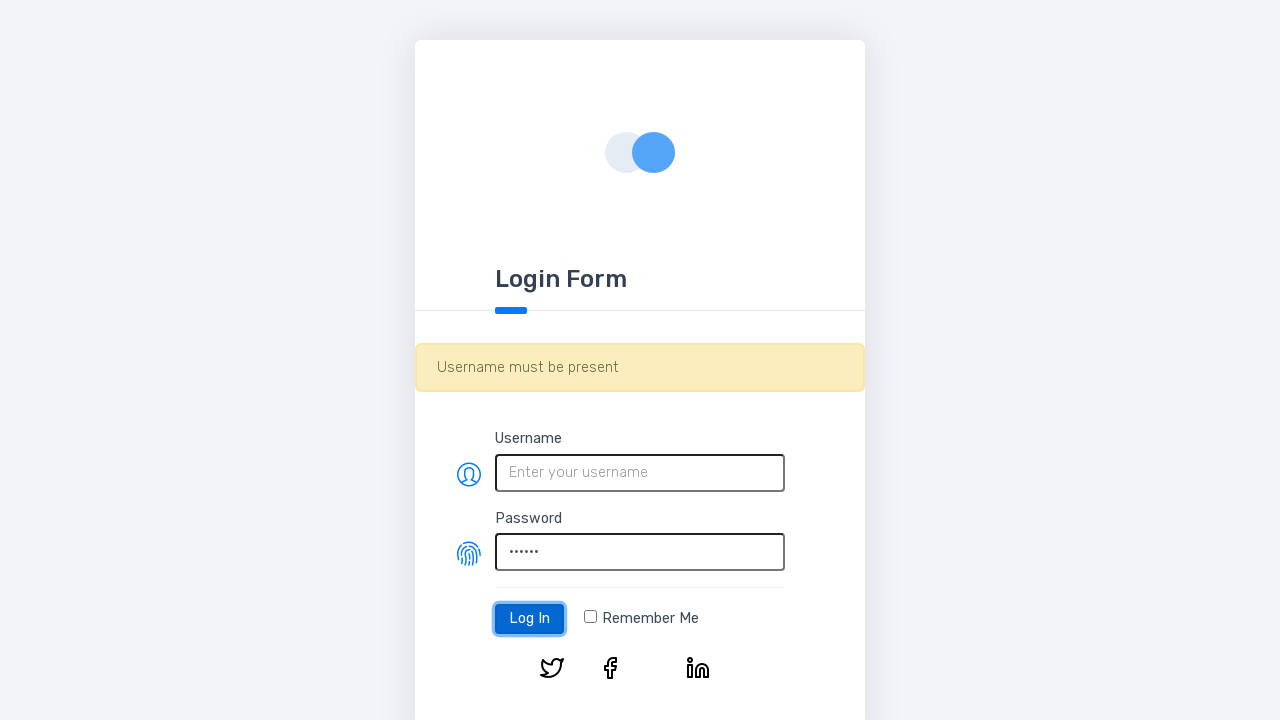

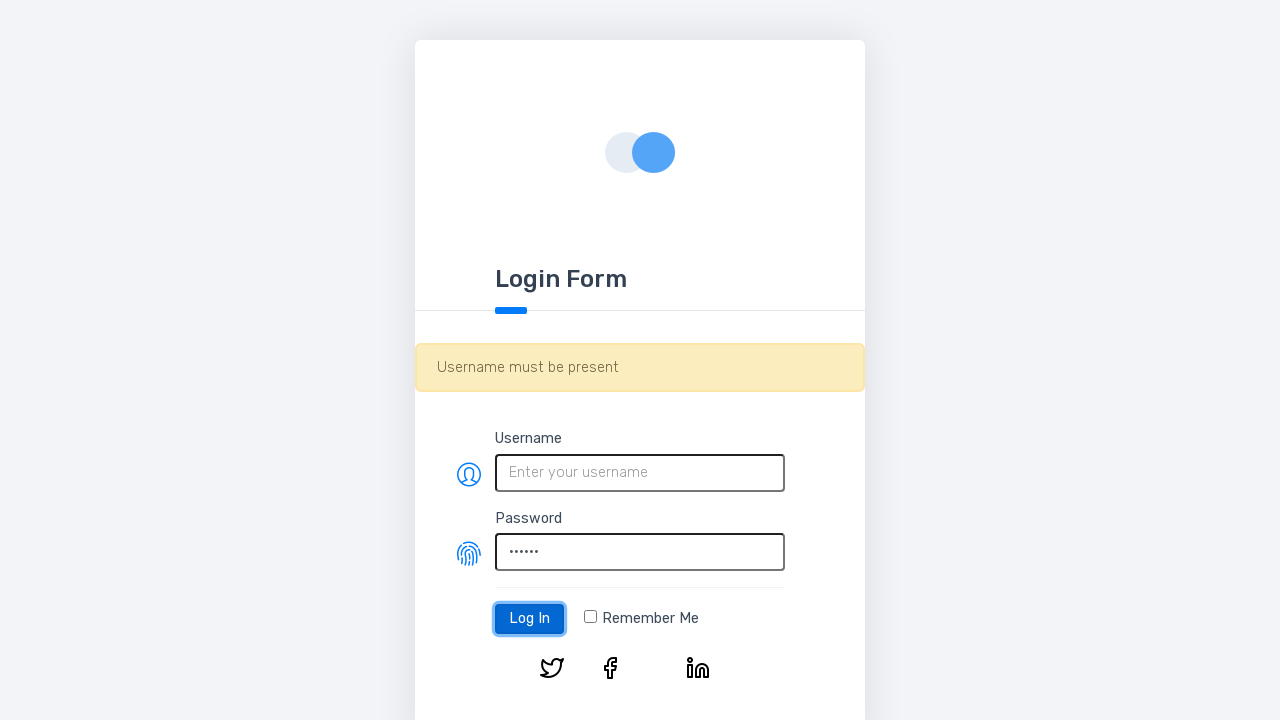